Tests checkbox and radio button interactions on W3Schools custom checkbox tutorial page by checking/unchecking checkboxes and selecting radio buttons

Starting URL: https://www.w3schools.com/howto/howto_css_custom_checkbox.asp

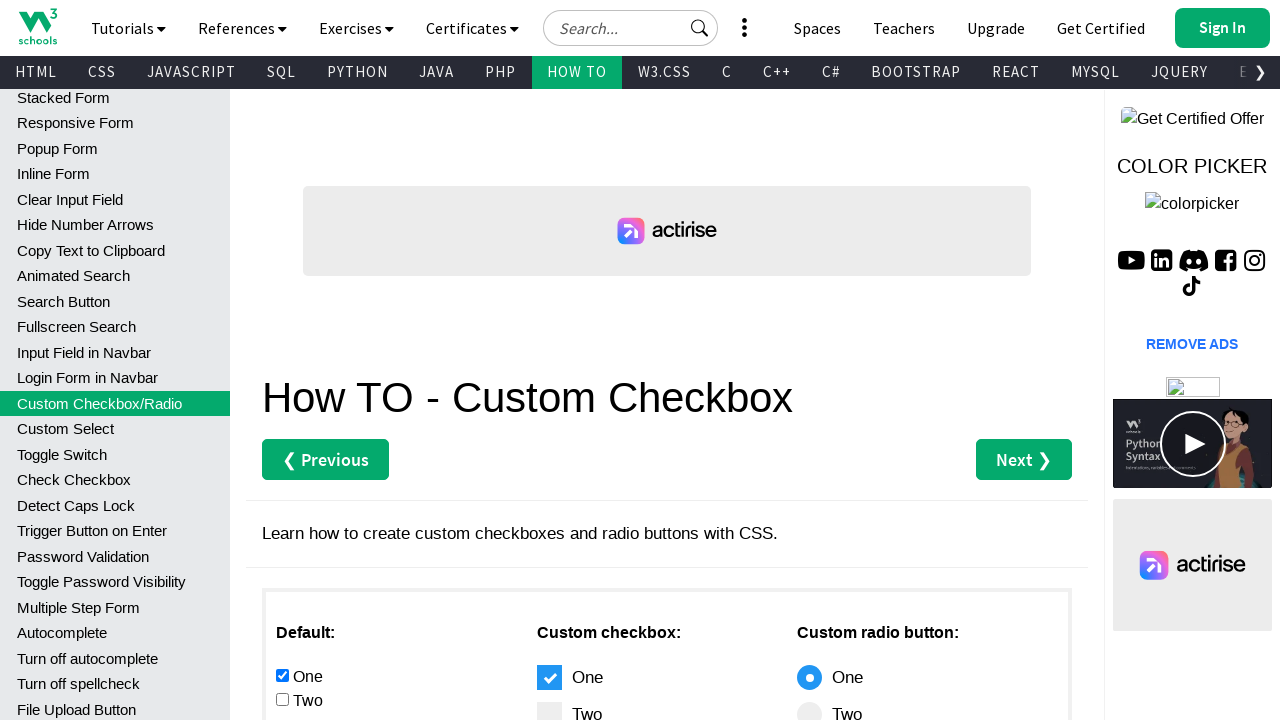

Navigated to W3Schools custom checkbox tutorial page
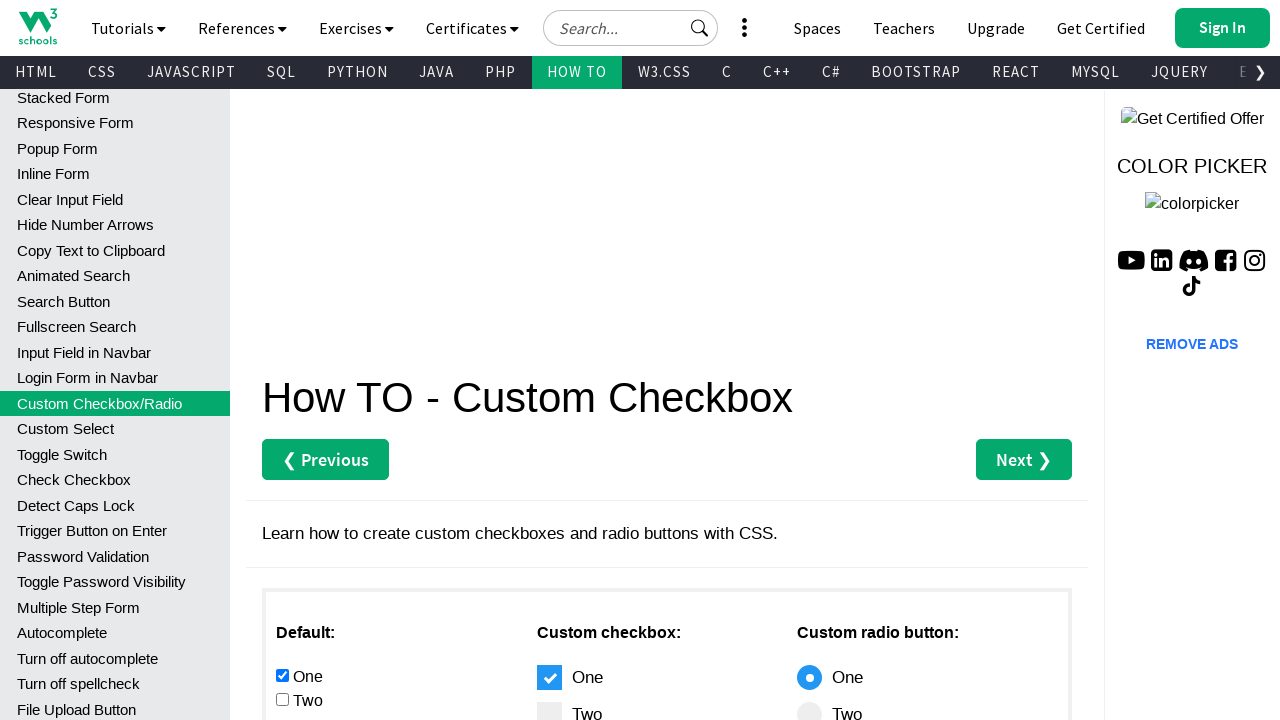

Located all checkboxes in main content area
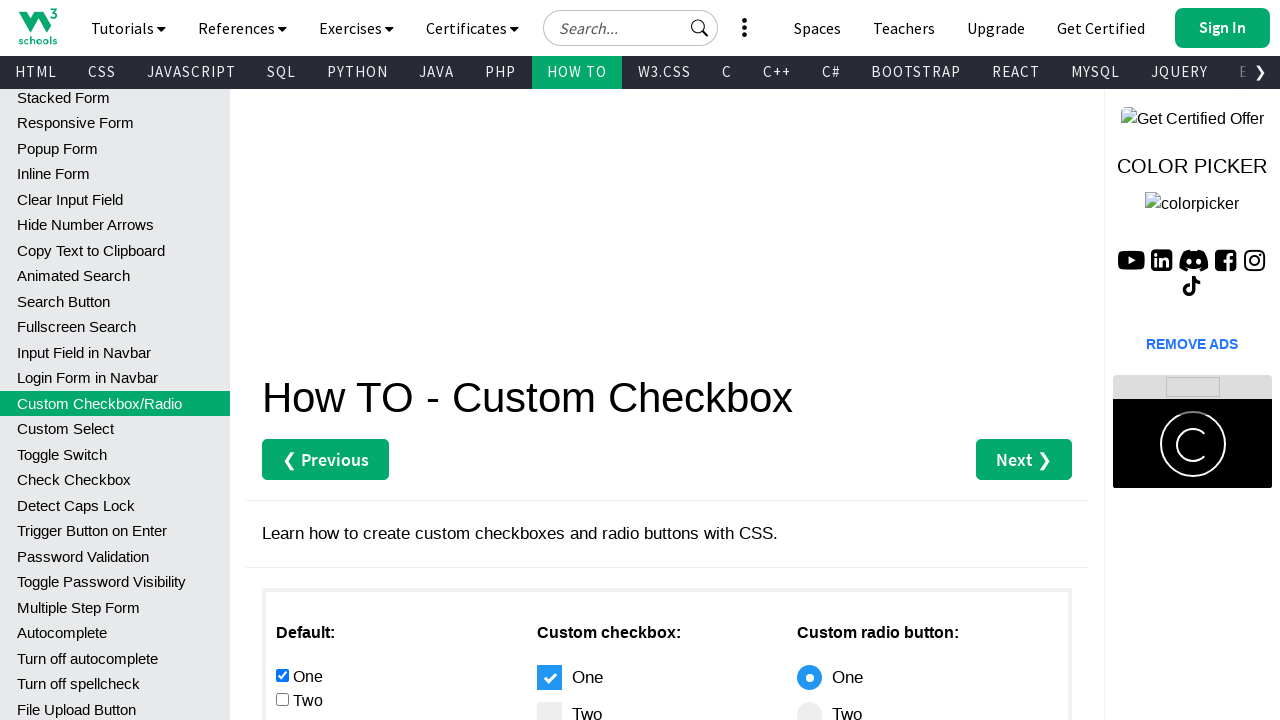

Checked the second checkbox at (282, 699) on #main > div.w3-row > div:nth-child(1) > input[type=checkbox] >> nth=1
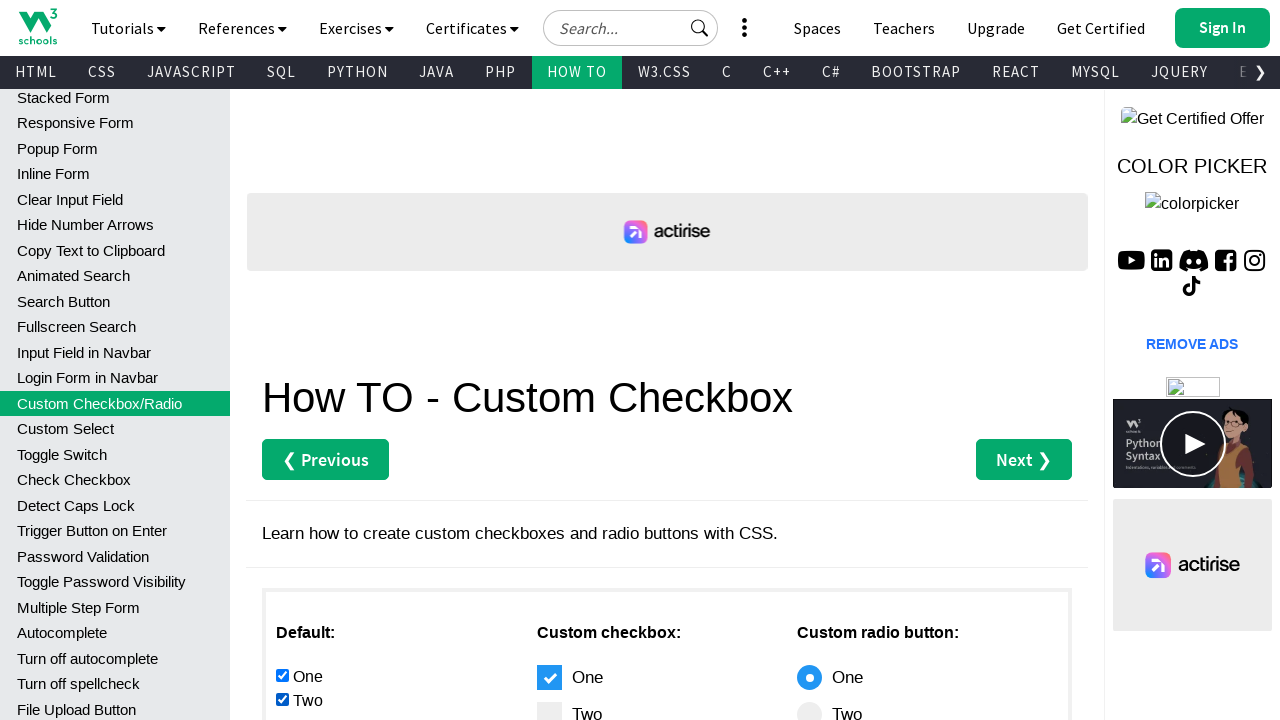

Unchecked the first checkbox at (282, 675) on #main > div.w3-row > div:nth-child(1) > input[type=checkbox] >> nth=0
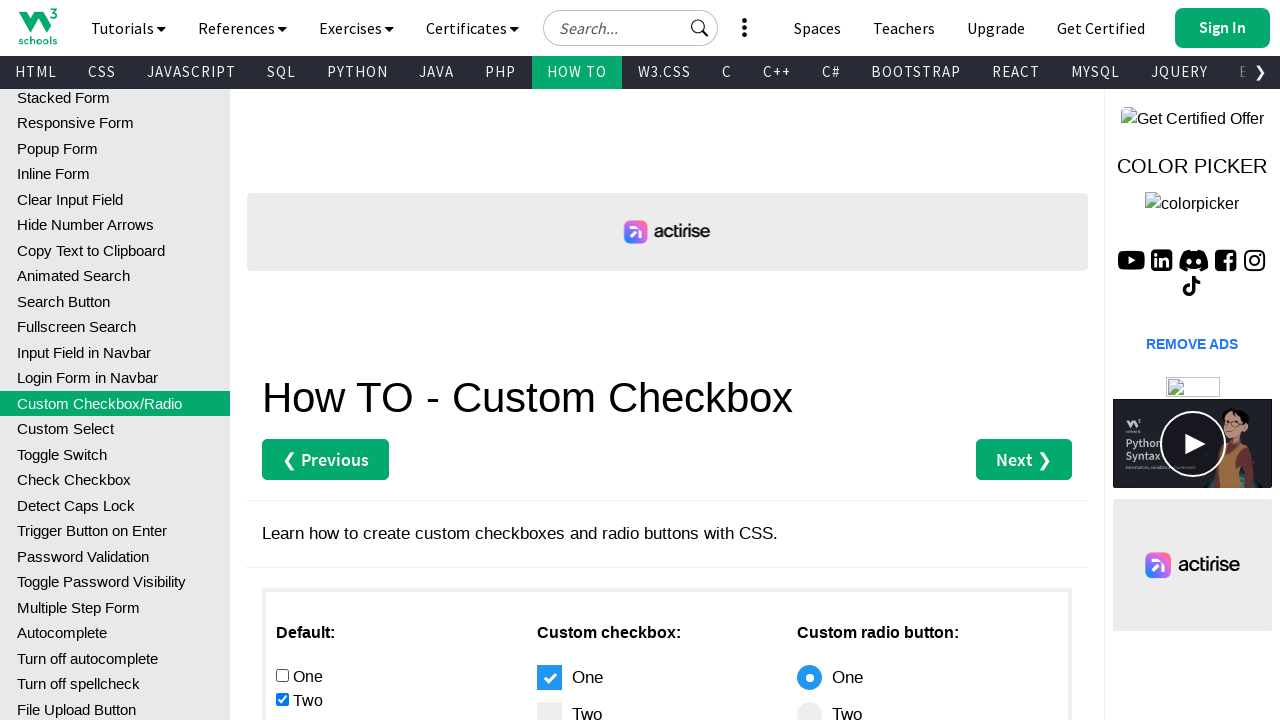

Located all radio buttons in main content area
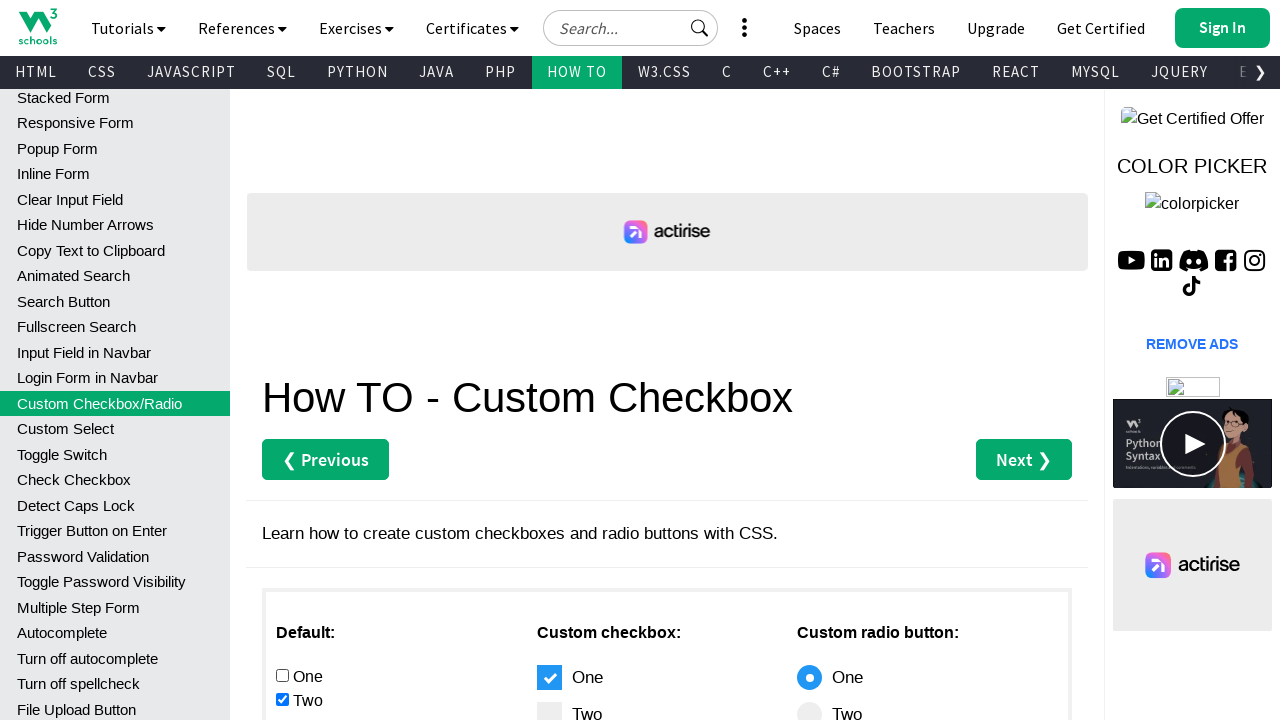

Selected the second radio button at (282, 360) on #main > div.w3-row > div:nth-child(1) > input[type=radio] >> nth=1
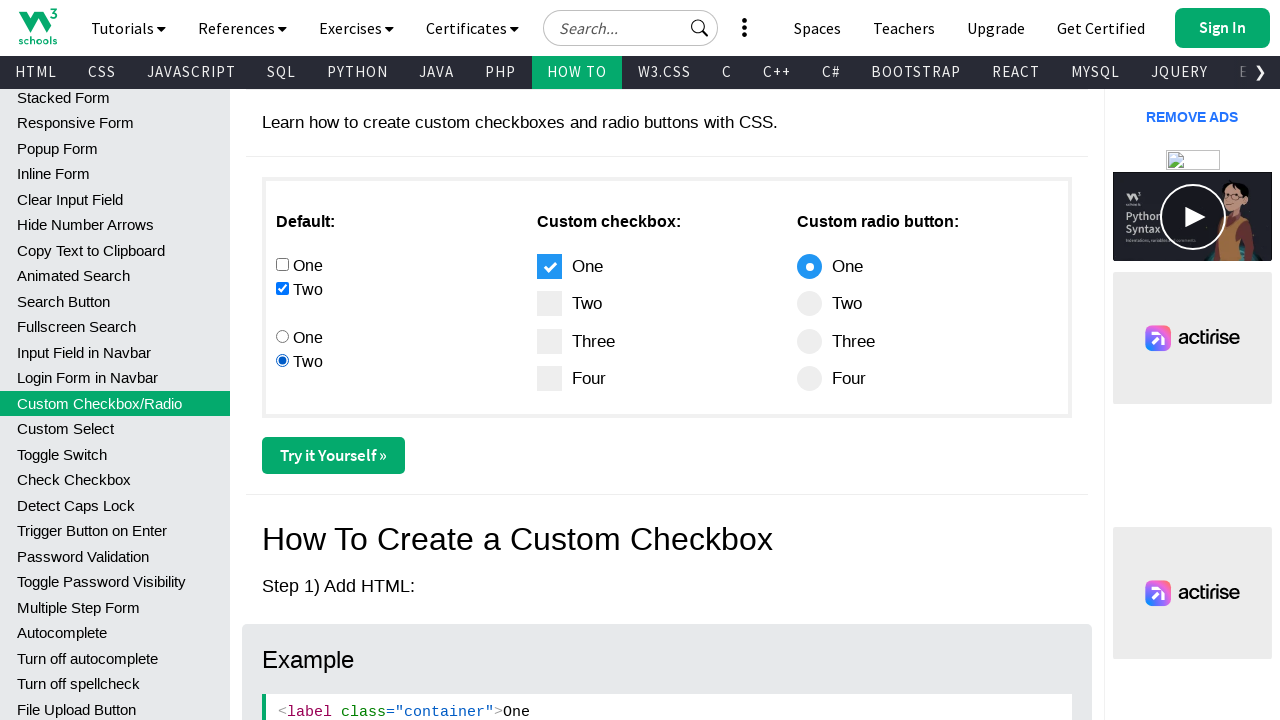

Attempted to uncheck the first radio button on #main > div.w3-row > div:nth-child(1) > input[type=radio] >> nth=0
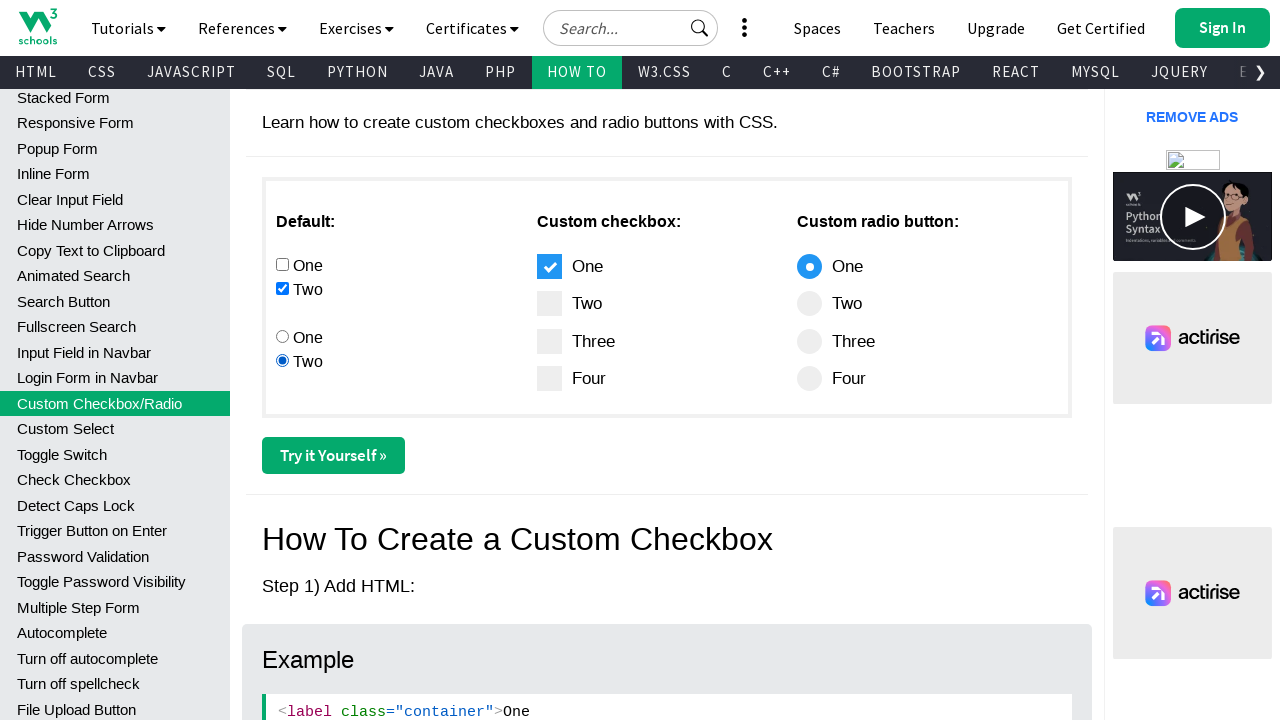

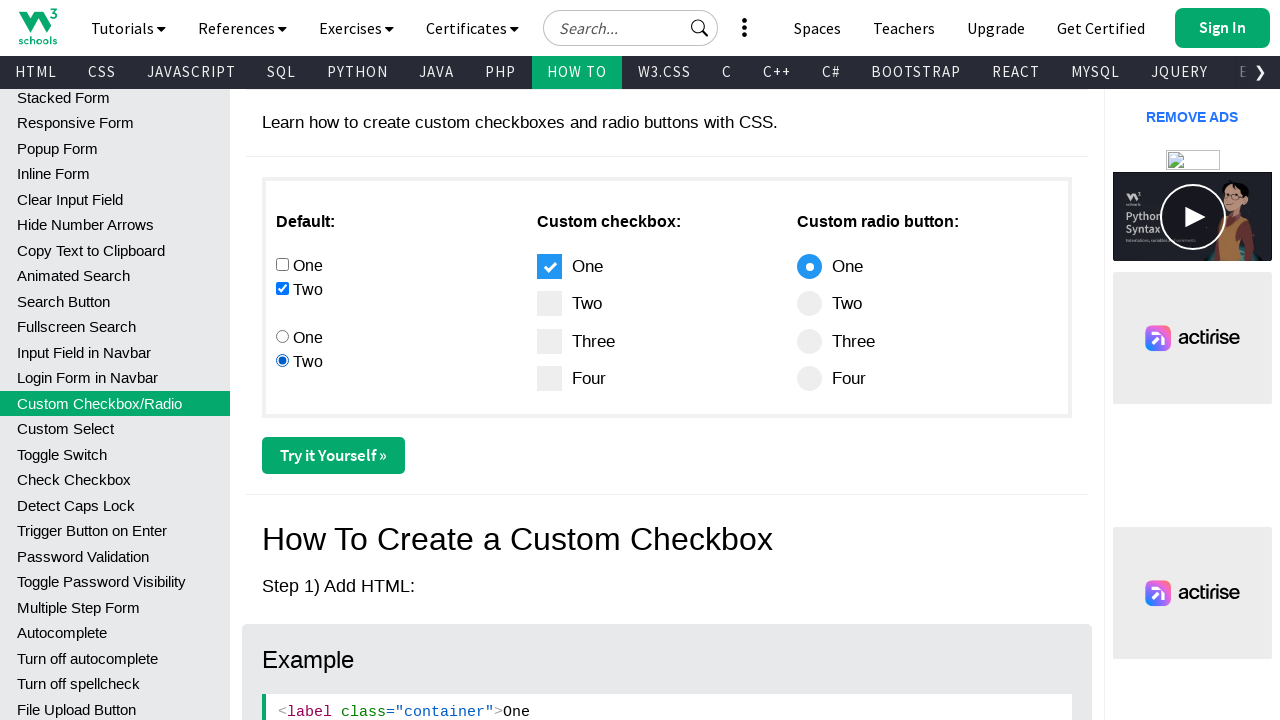